Tests a registration form by filling in first name, last name, and address fields on a demo automation testing site.

Starting URL: http://demo.automationtesting.in/Register.html

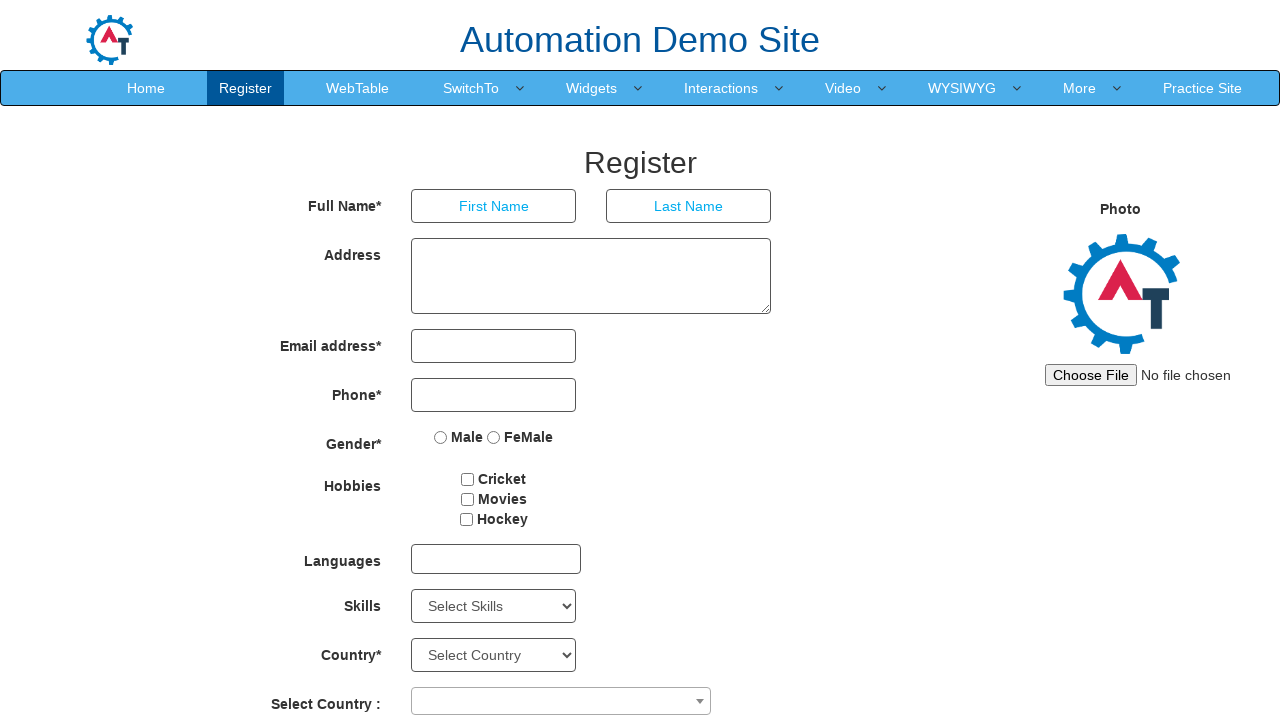

Filled first name field with 'chandrashekar' on input[placeholder='First Name']
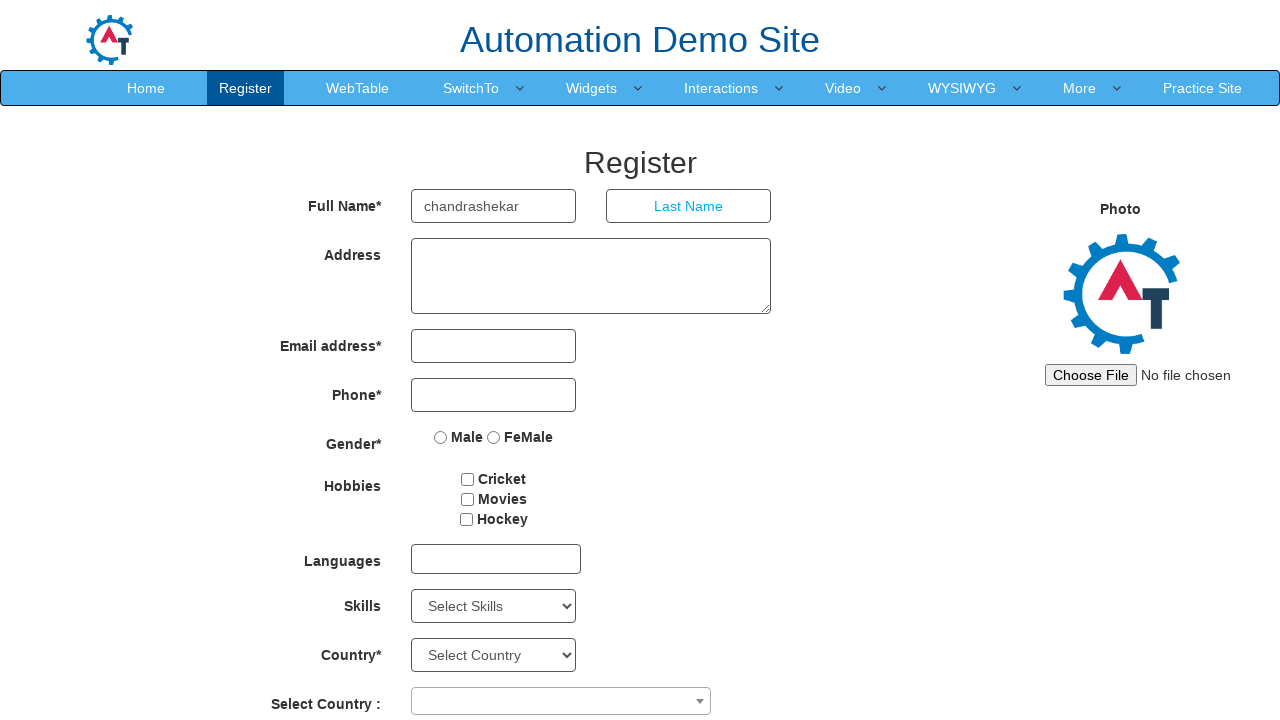

Filled last name field with 'b' on input[placeholder='Last Name']
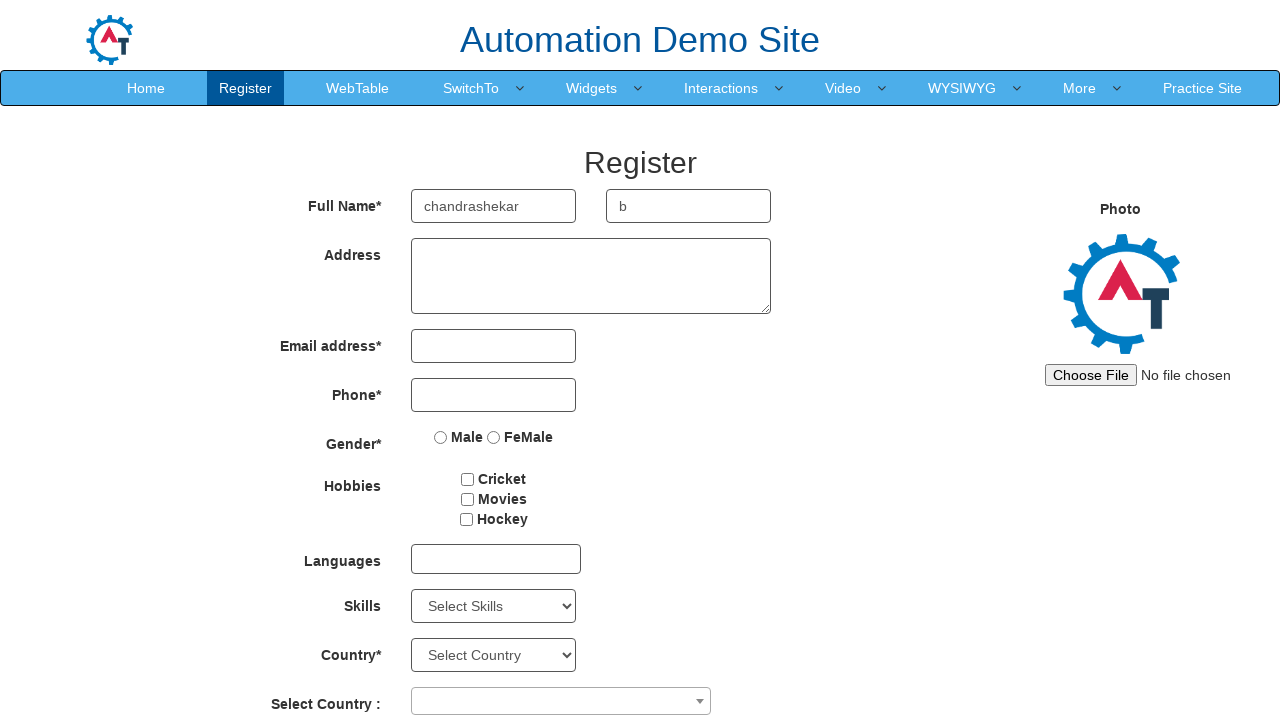

Filled address field with 'bangulore' on textarea.form-control
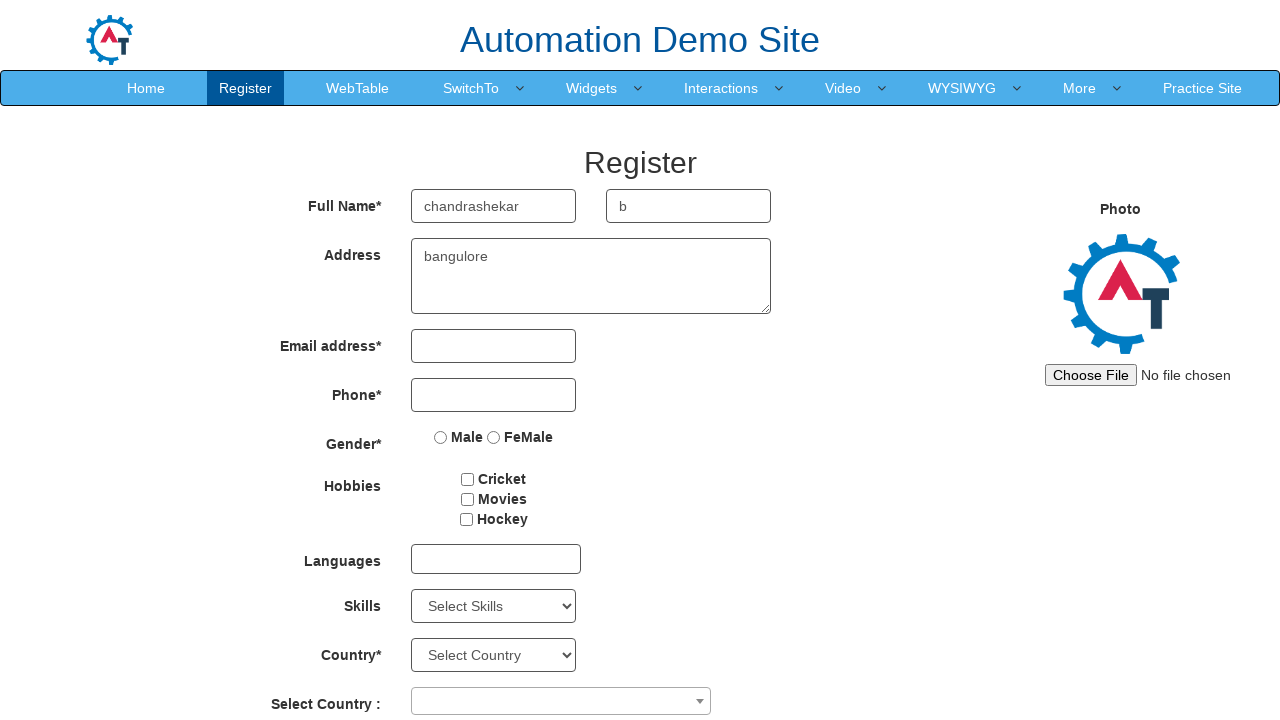

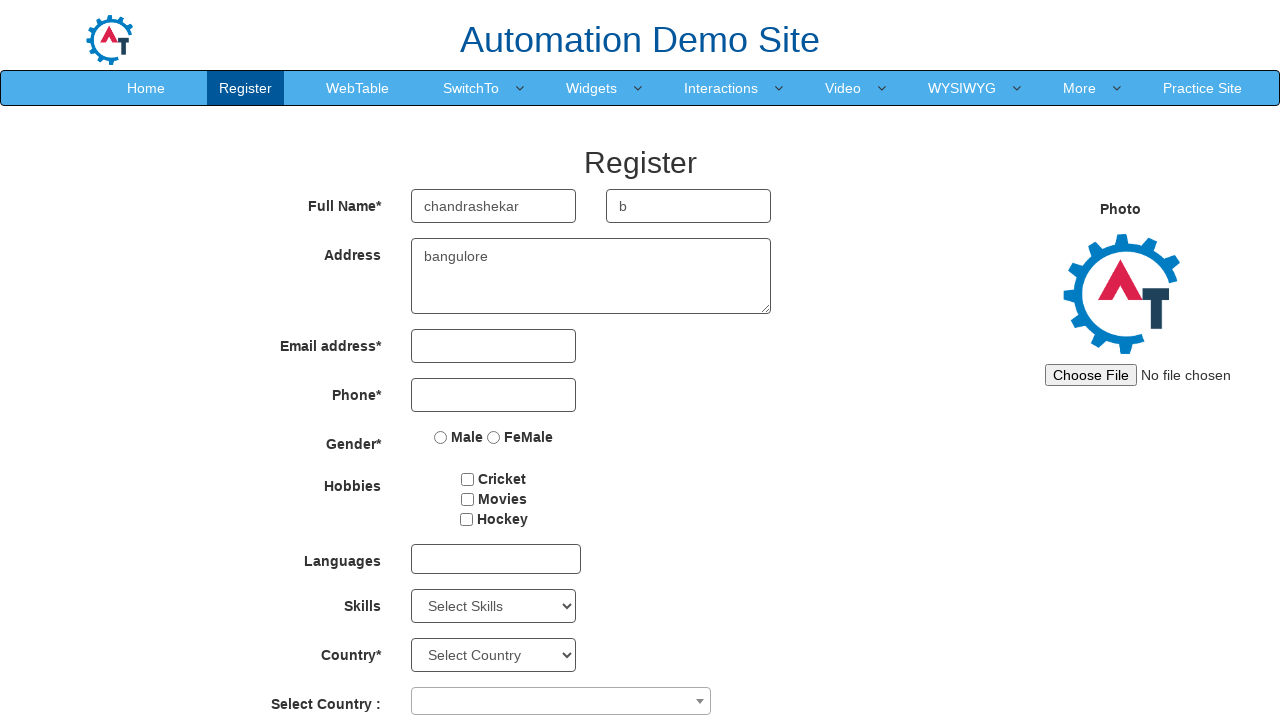